Tests that Clear completed button is hidden when no items are completed

Starting URL: https://demo.playwright.dev/todomvc

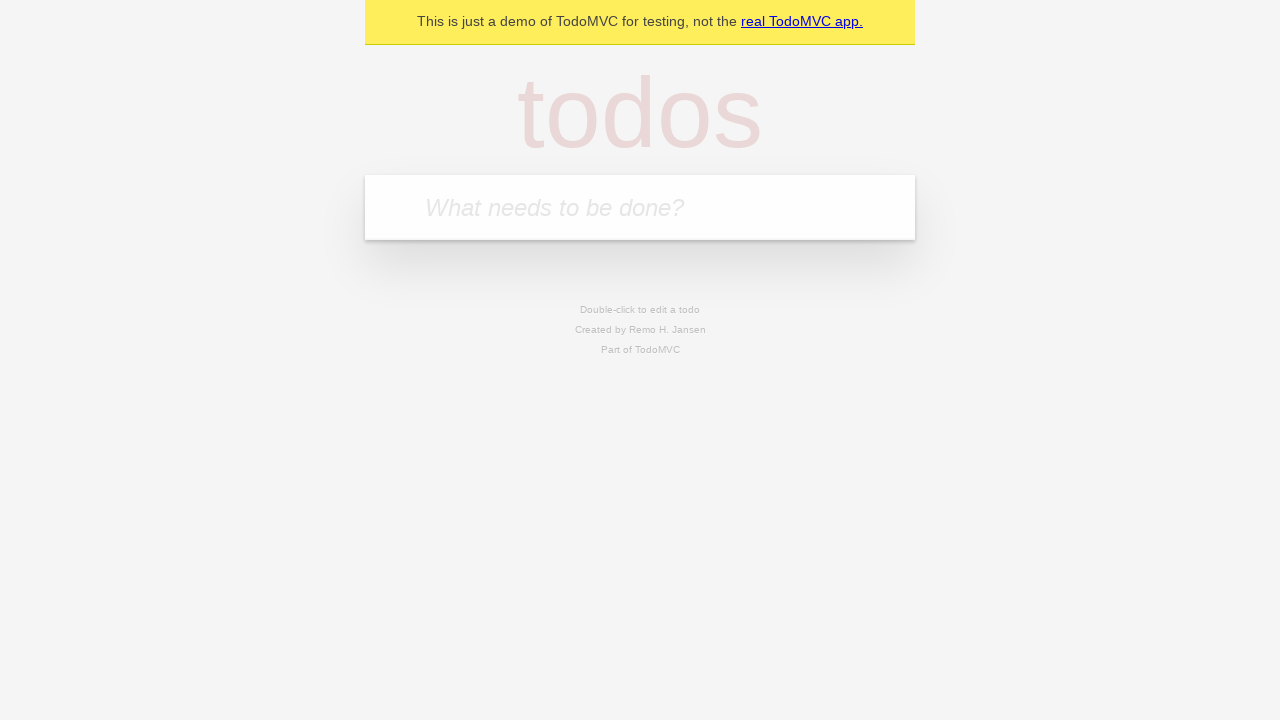

Filled todo input with 'buy some cheese' on internal:attr=[placeholder="What needs to be done?"i]
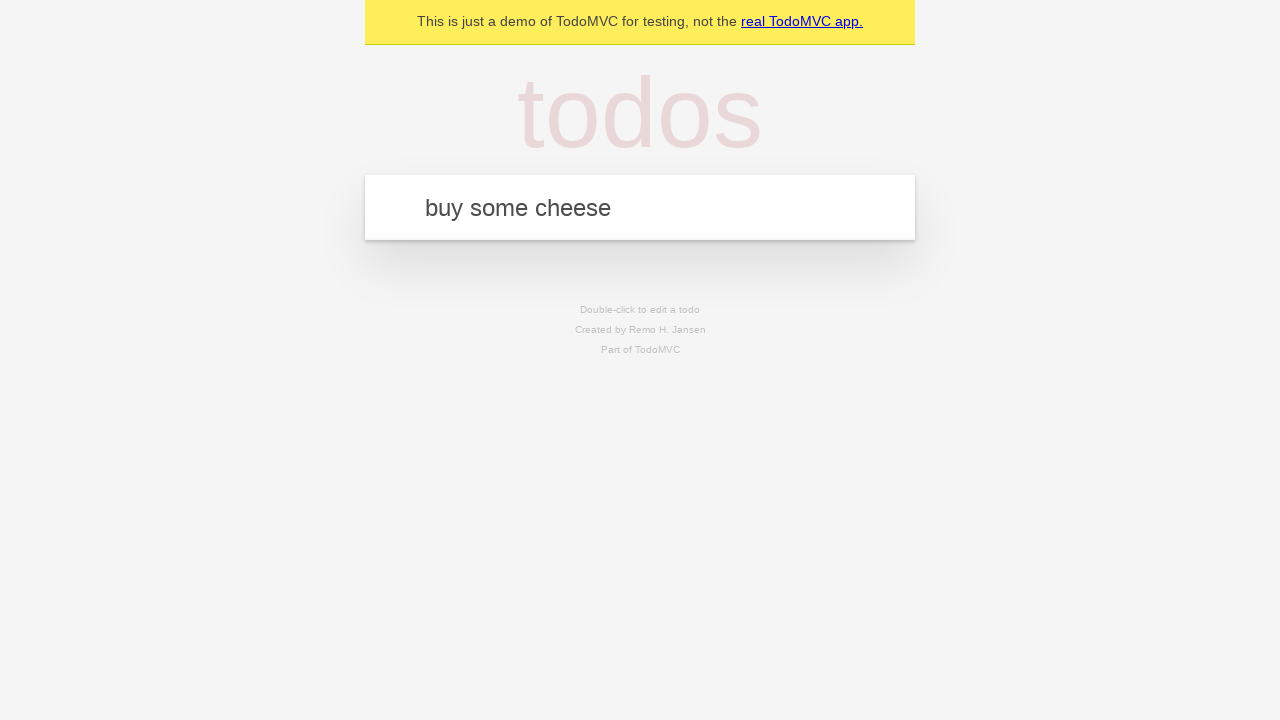

Pressed Enter to create first todo on internal:attr=[placeholder="What needs to be done?"i]
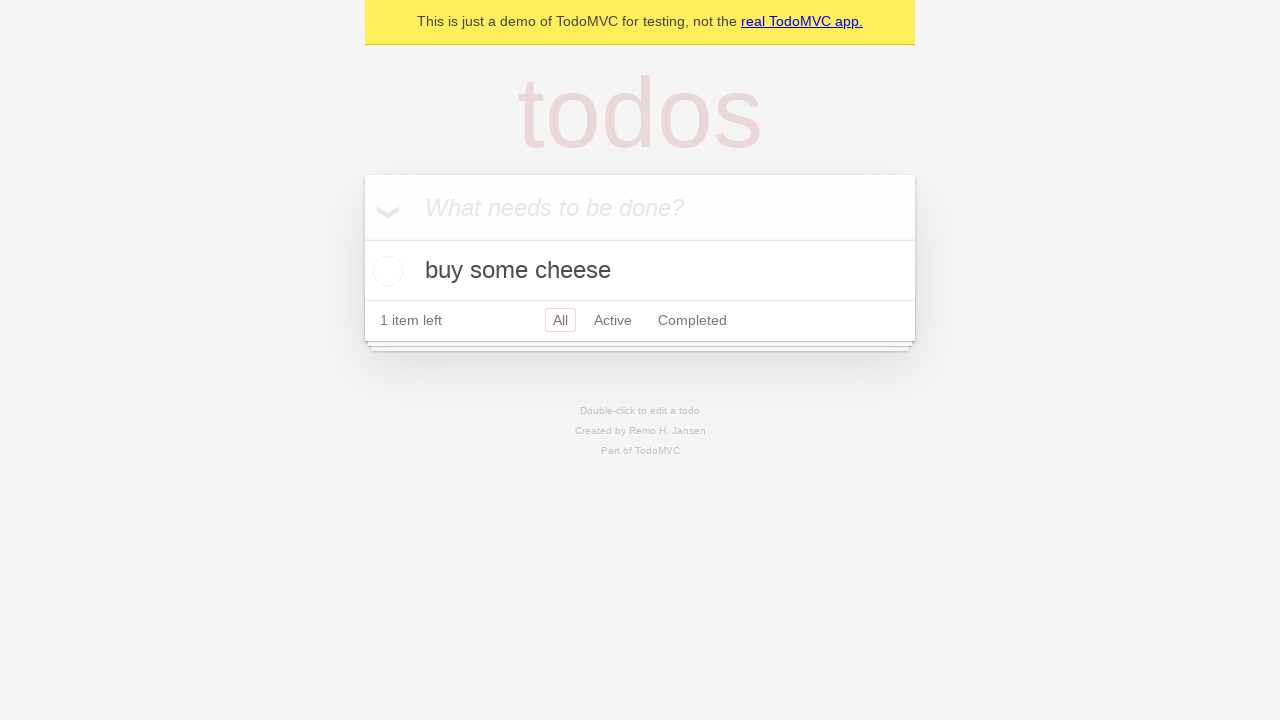

Filled todo input with 'feed the cat' on internal:attr=[placeholder="What needs to be done?"i]
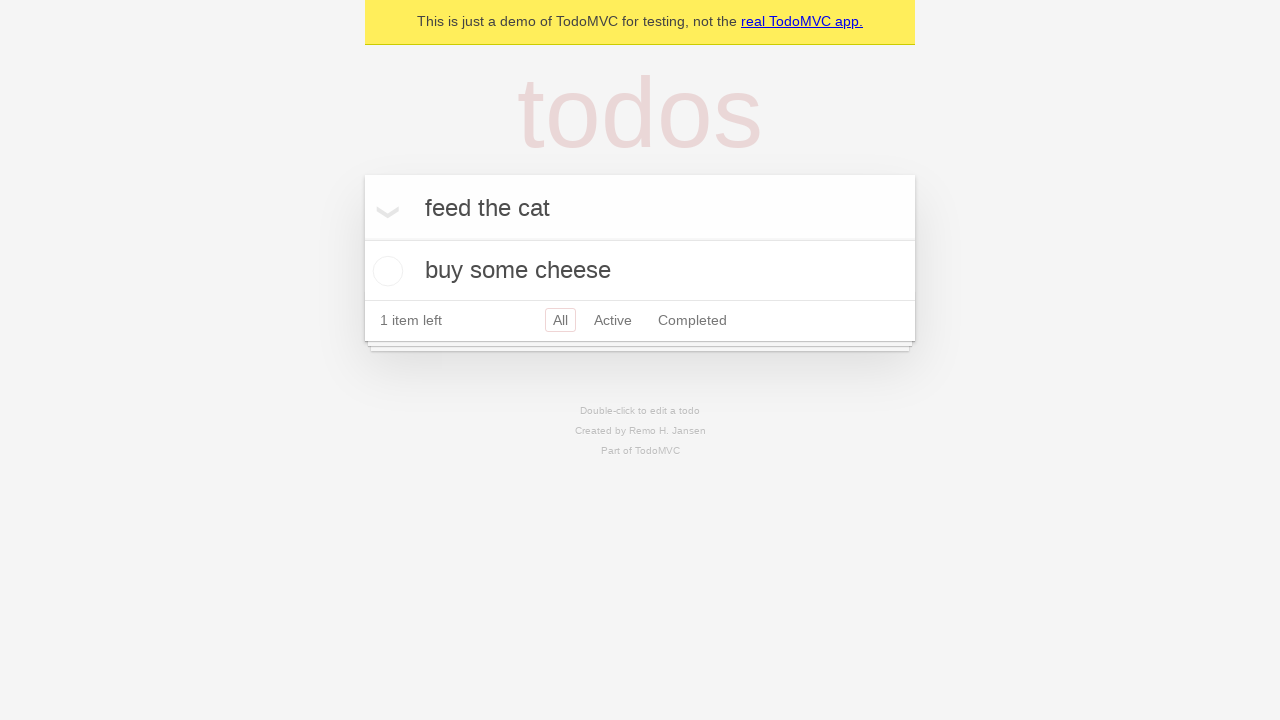

Pressed Enter to create second todo on internal:attr=[placeholder="What needs to be done?"i]
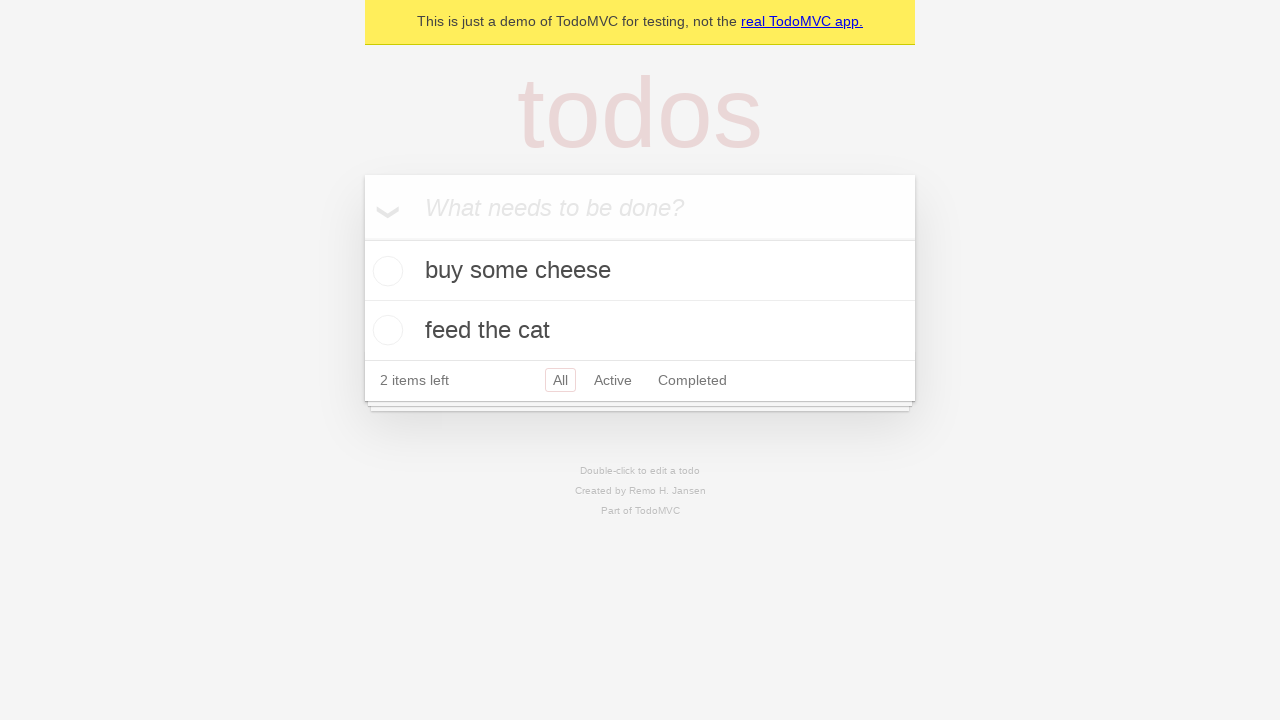

Filled todo input with 'book a doctors appointment' on internal:attr=[placeholder="What needs to be done?"i]
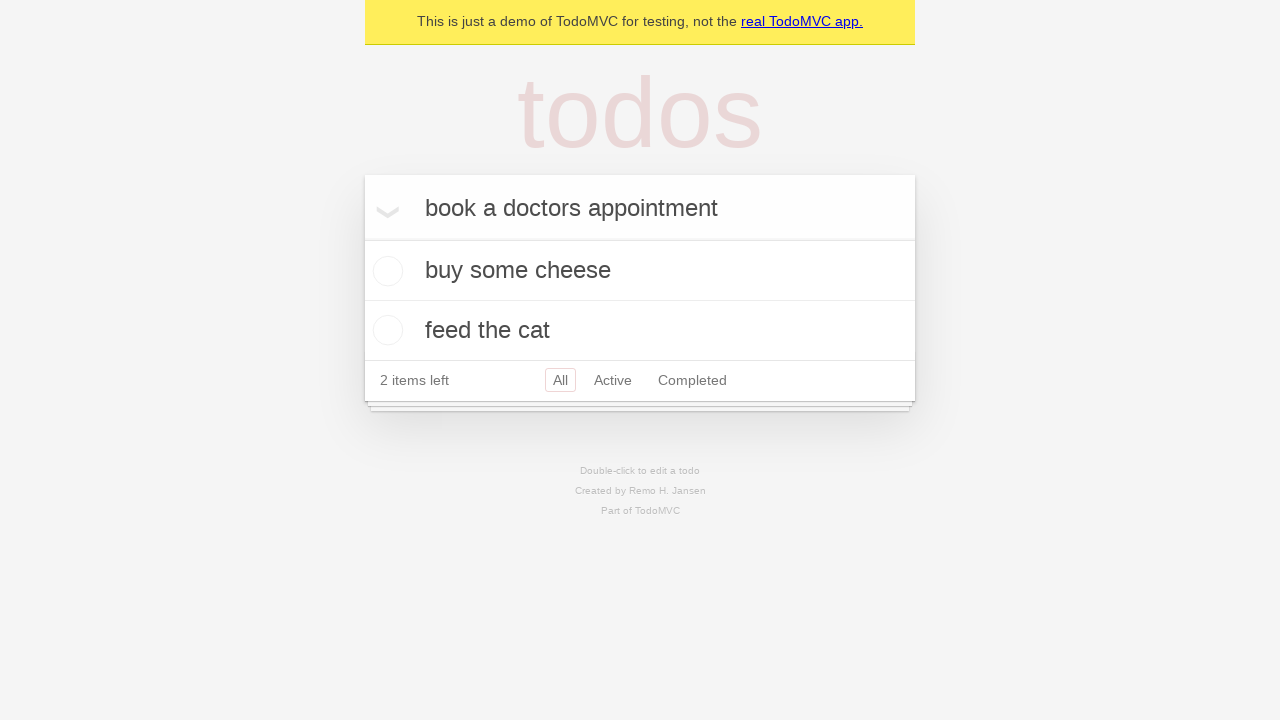

Pressed Enter to create third todo on internal:attr=[placeholder="What needs to be done?"i]
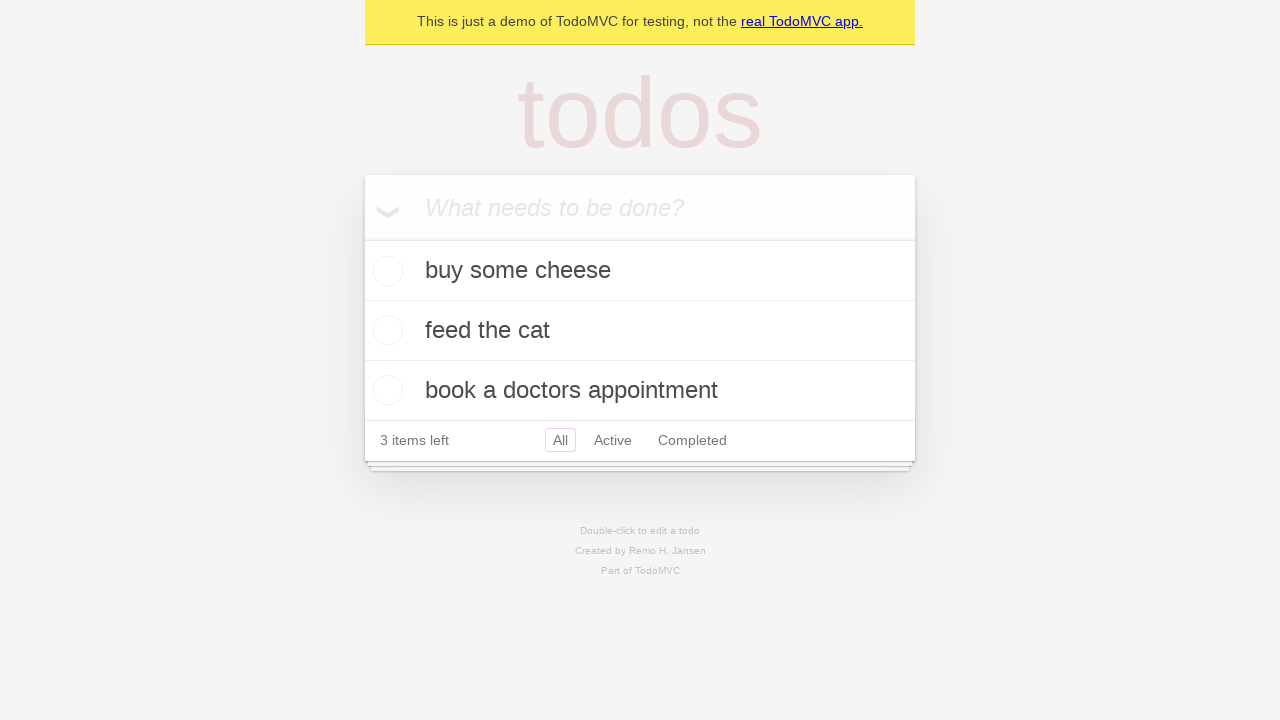

Waited for all 3 todos to be created
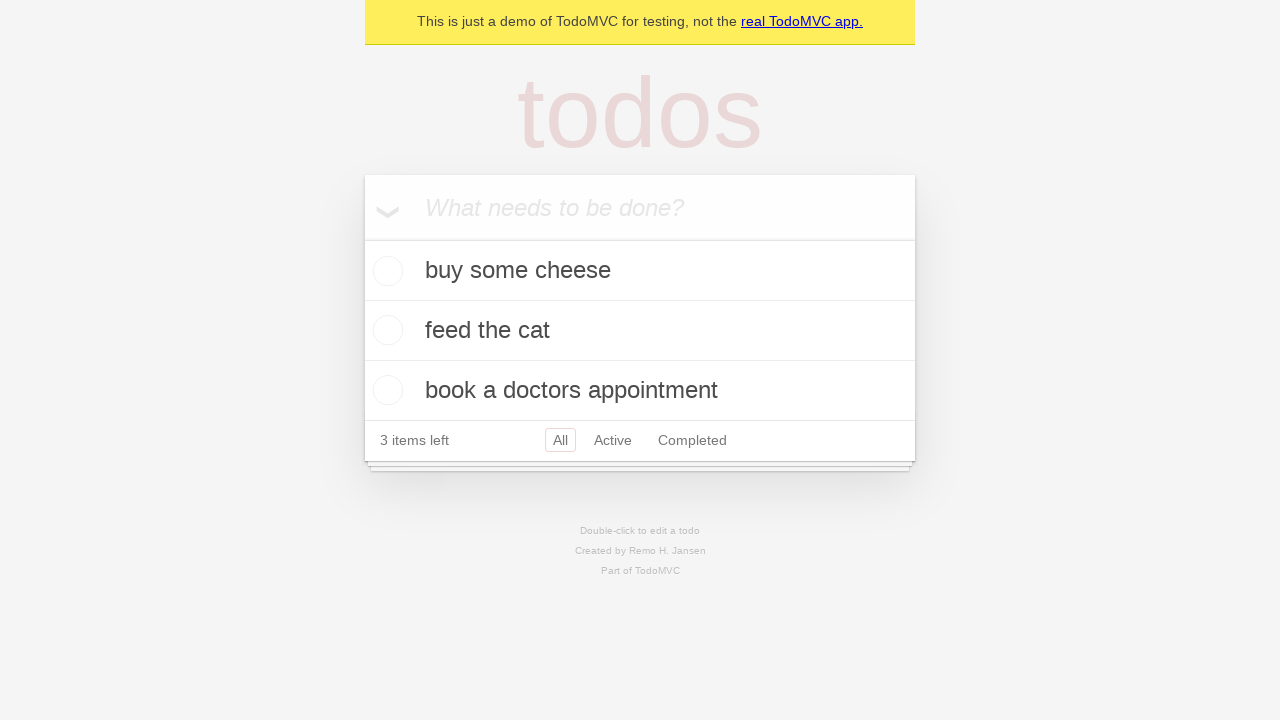

Checked the first todo item as completed at (385, 271) on .todo-list li .toggle >> nth=0
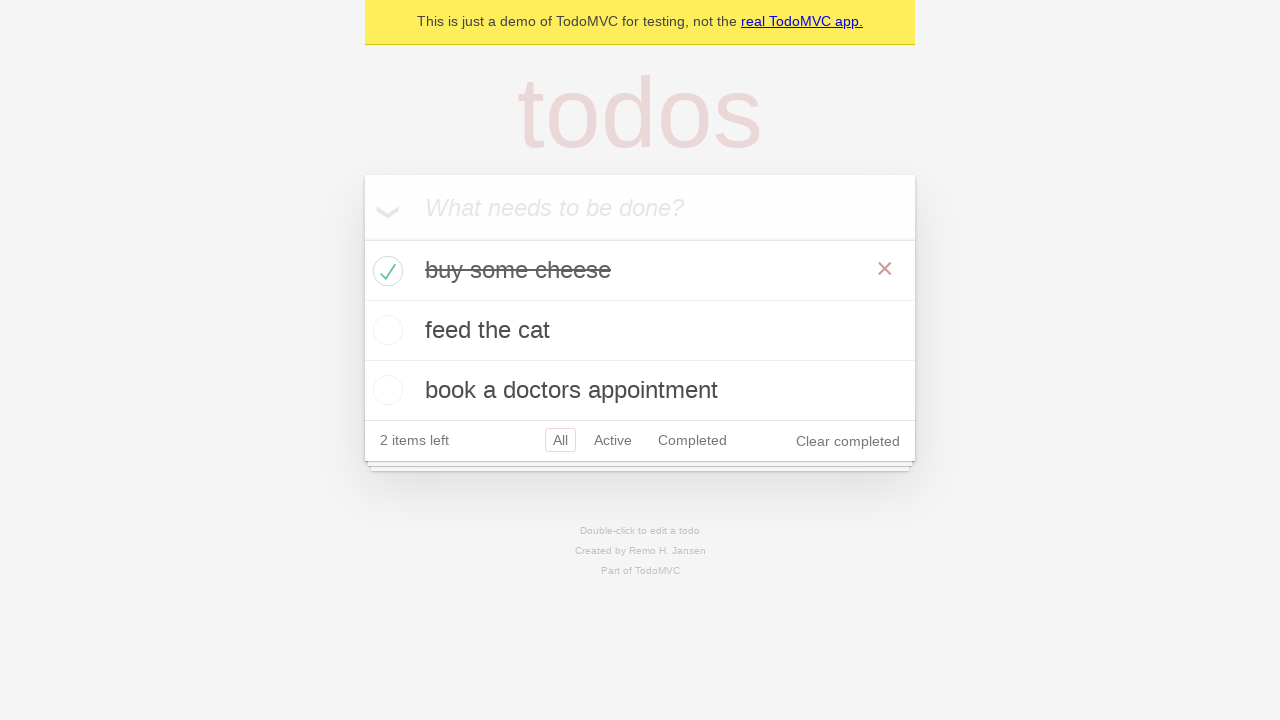

Clicked 'Clear completed' button to remove completed todo at (848, 441) on internal:role=button[name="Clear completed"i]
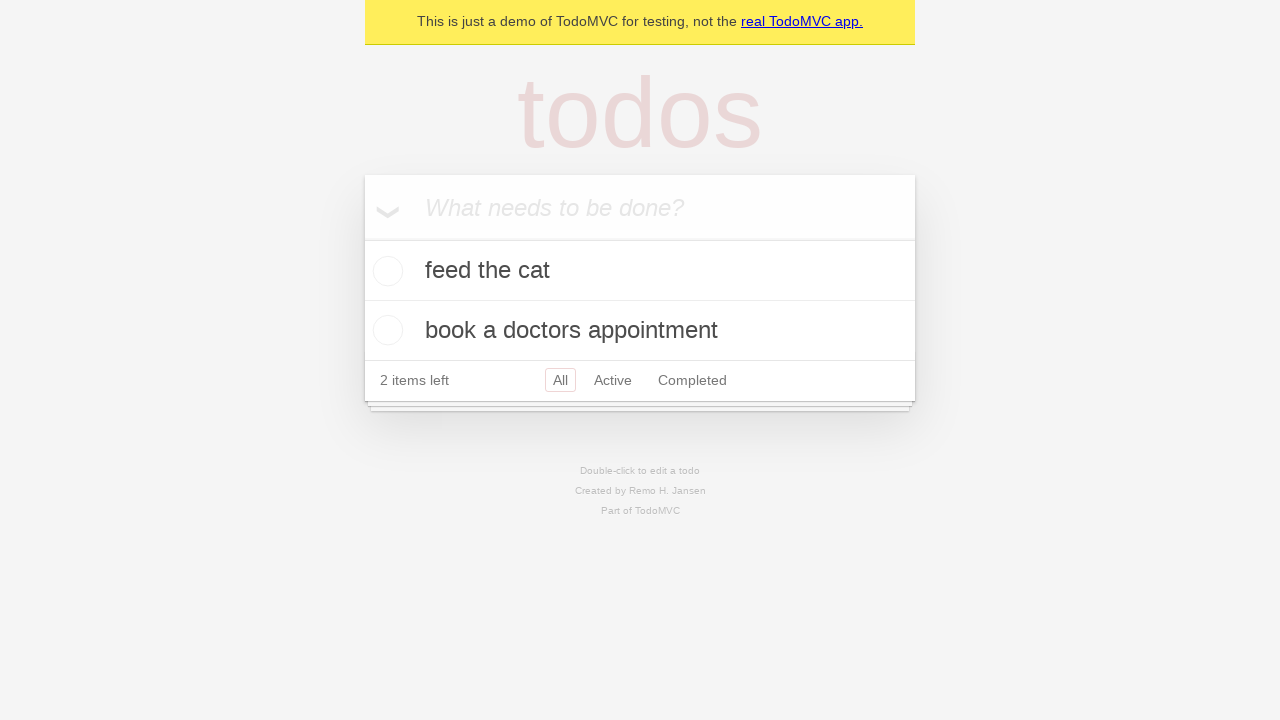

Verified 'Clear completed' button is hidden when no items are completed
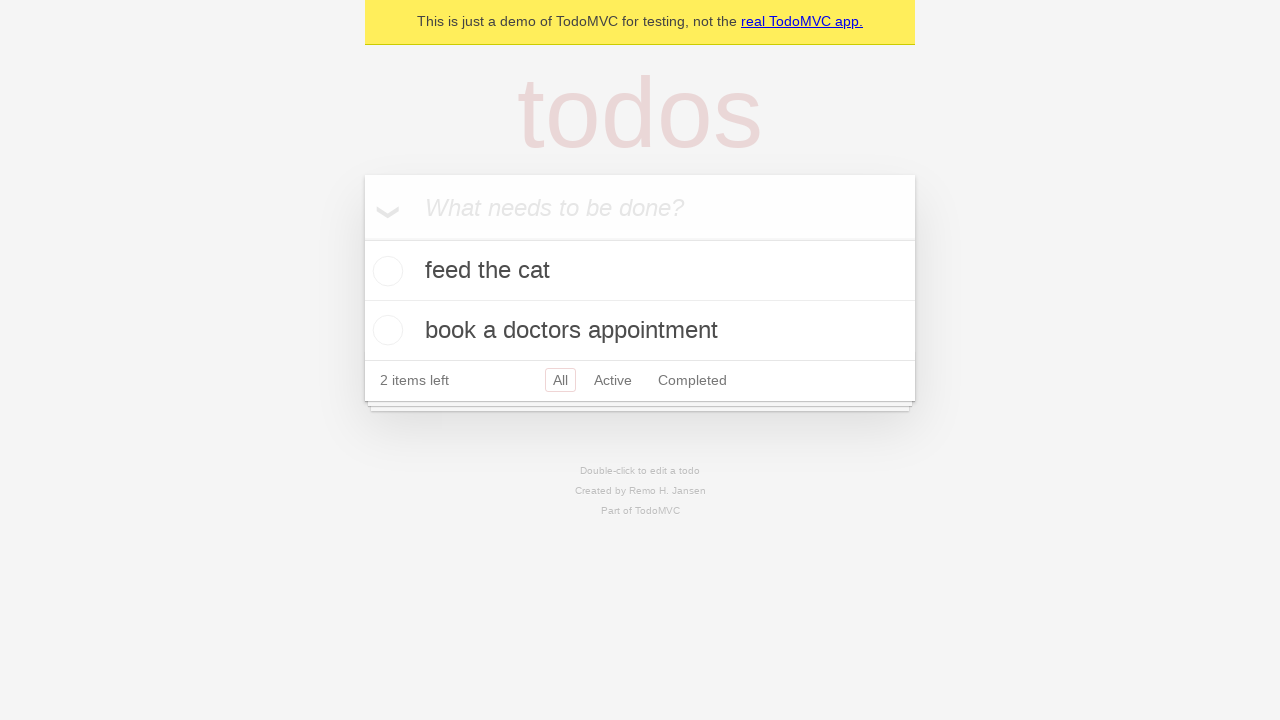

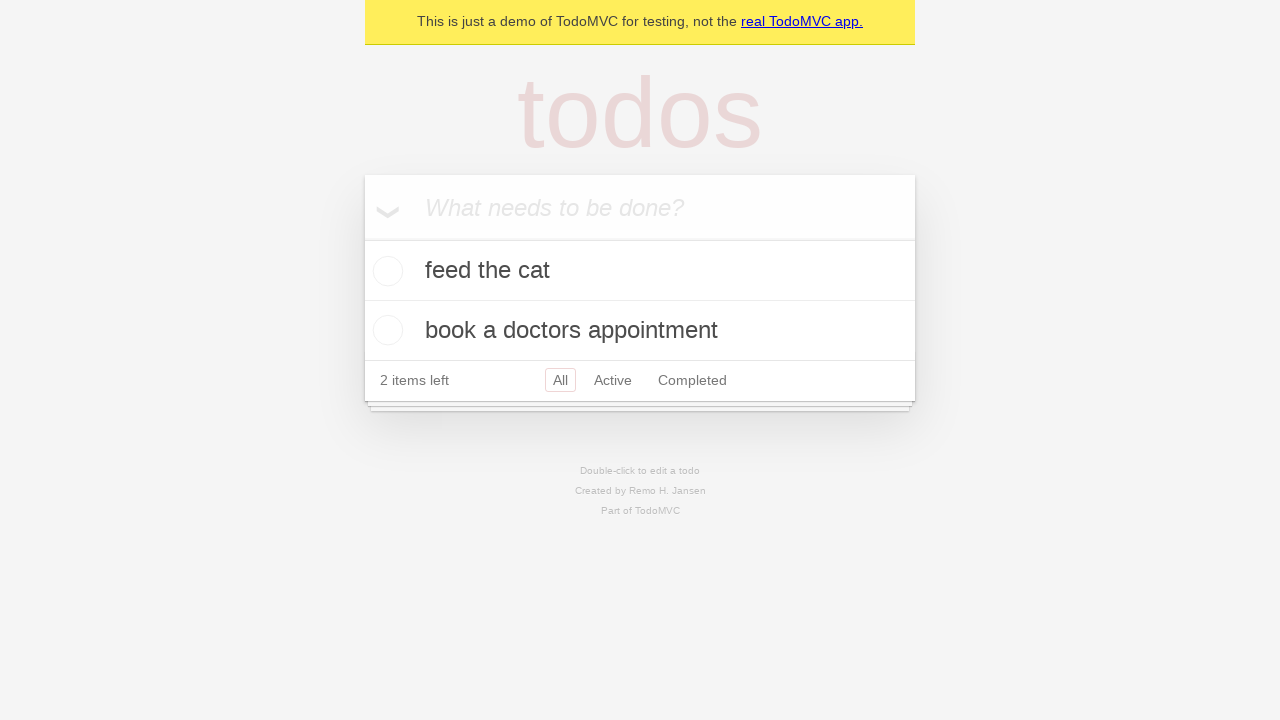